Tests JavaScript Prompt dialog by clicking the JS Prompt button, entering text, but dismissing (Cancel) the prompt

Starting URL: https://the-internet.herokuapp.com/javascript_alerts

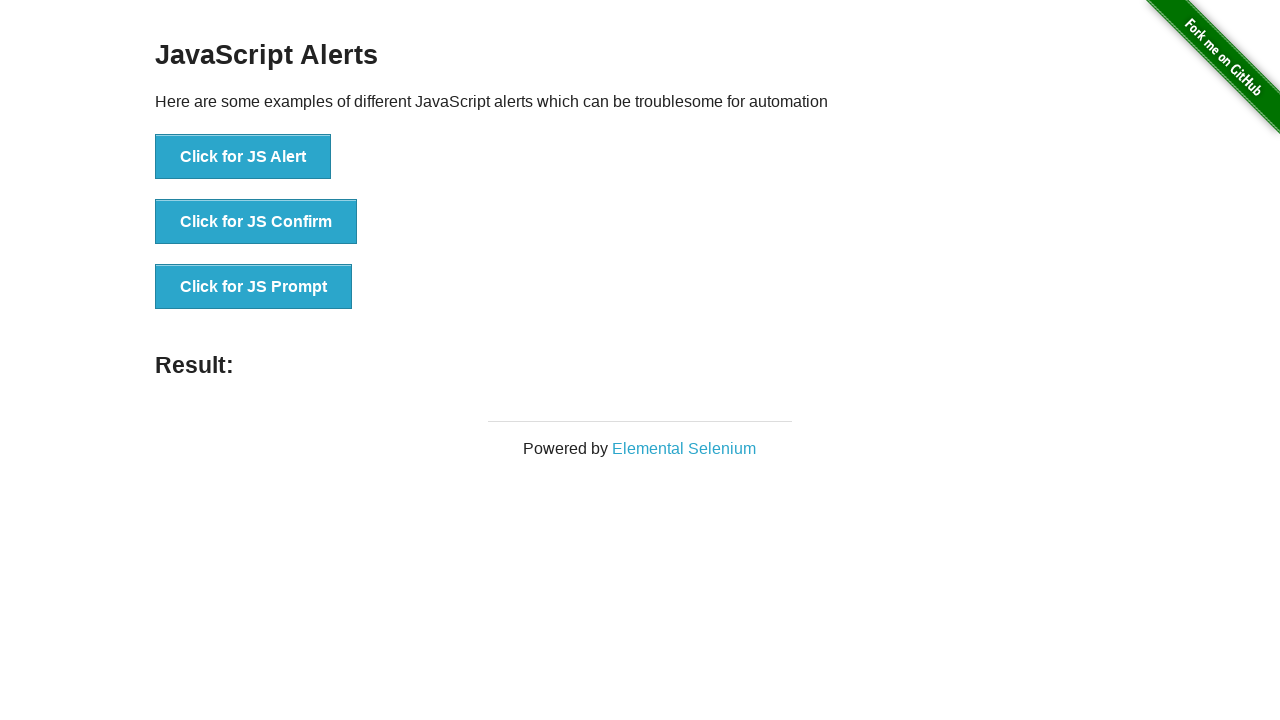

Set up dialog handler to dismiss (cancel) the prompt
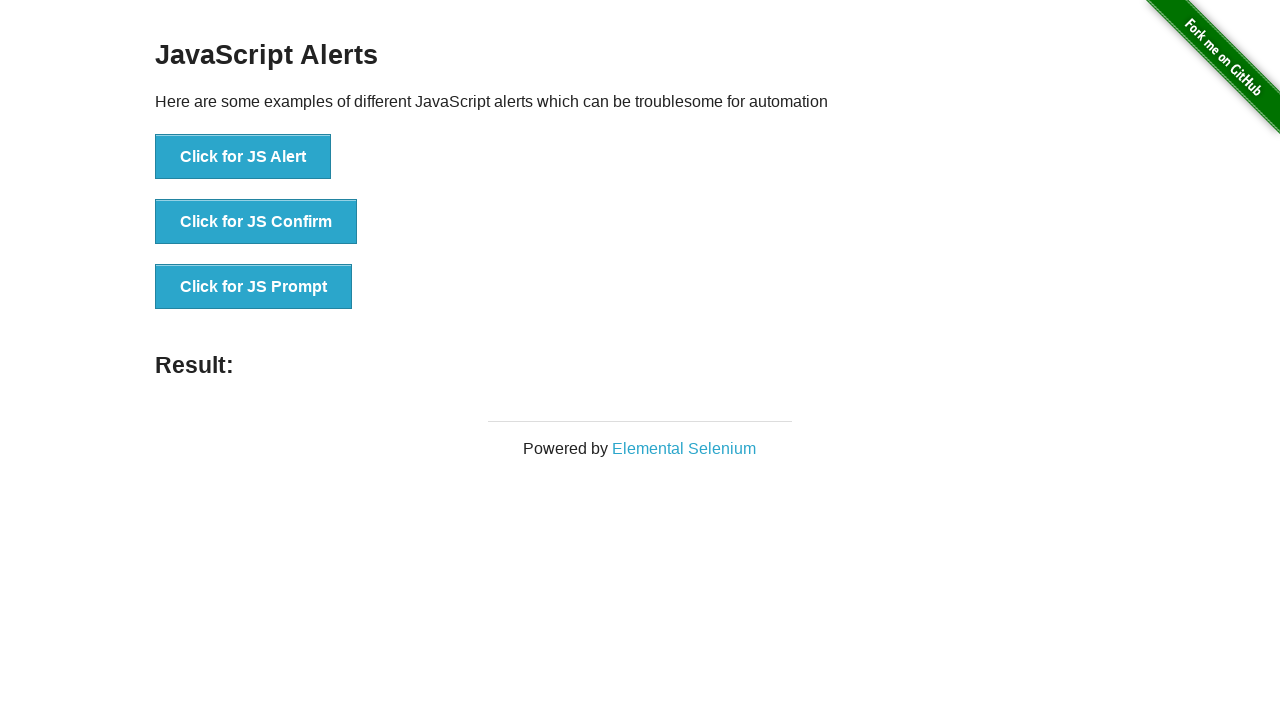

Clicked the JS Prompt button to trigger the prompt dialog at (254, 287) on button[onclick='jsPrompt()']
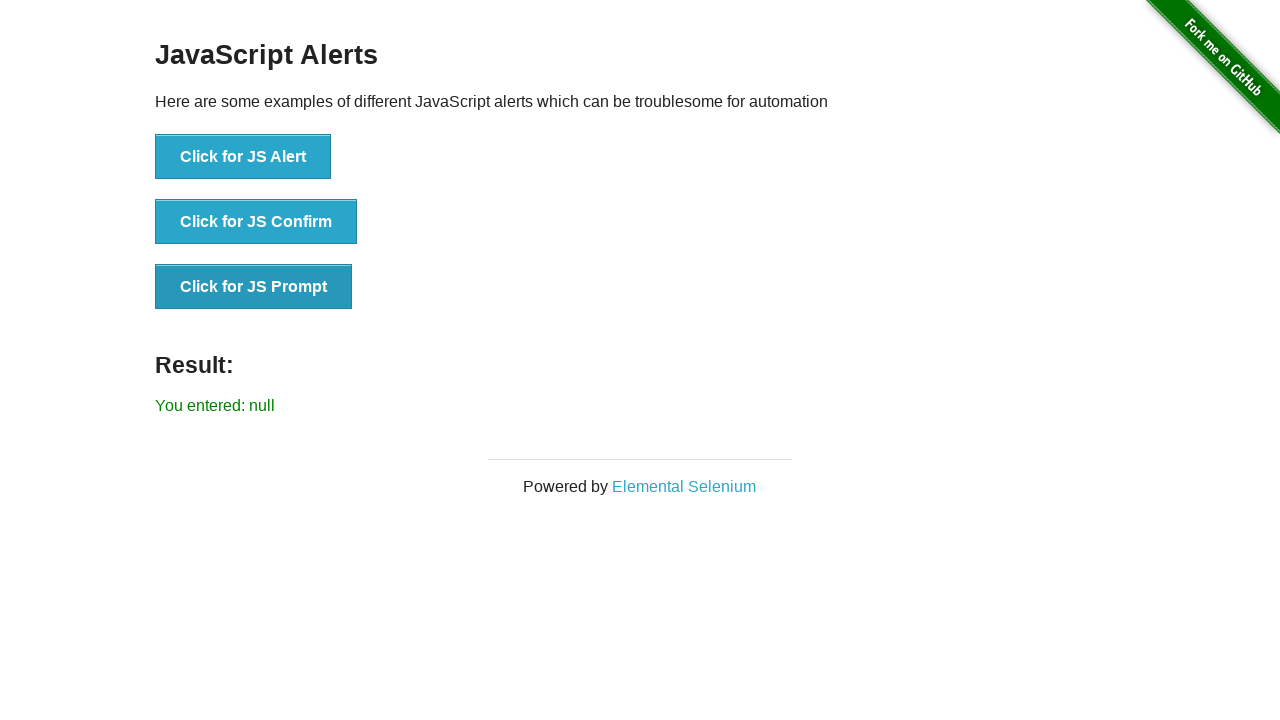

Result text element loaded after dismissing the prompt
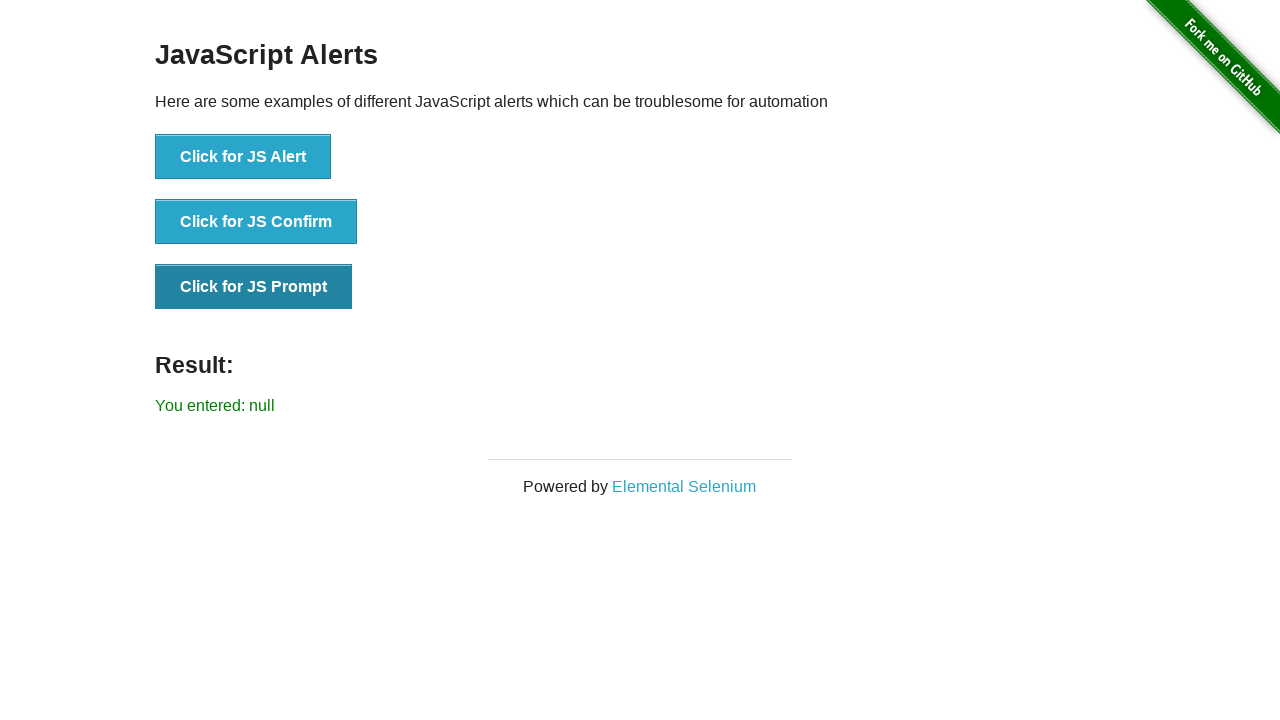

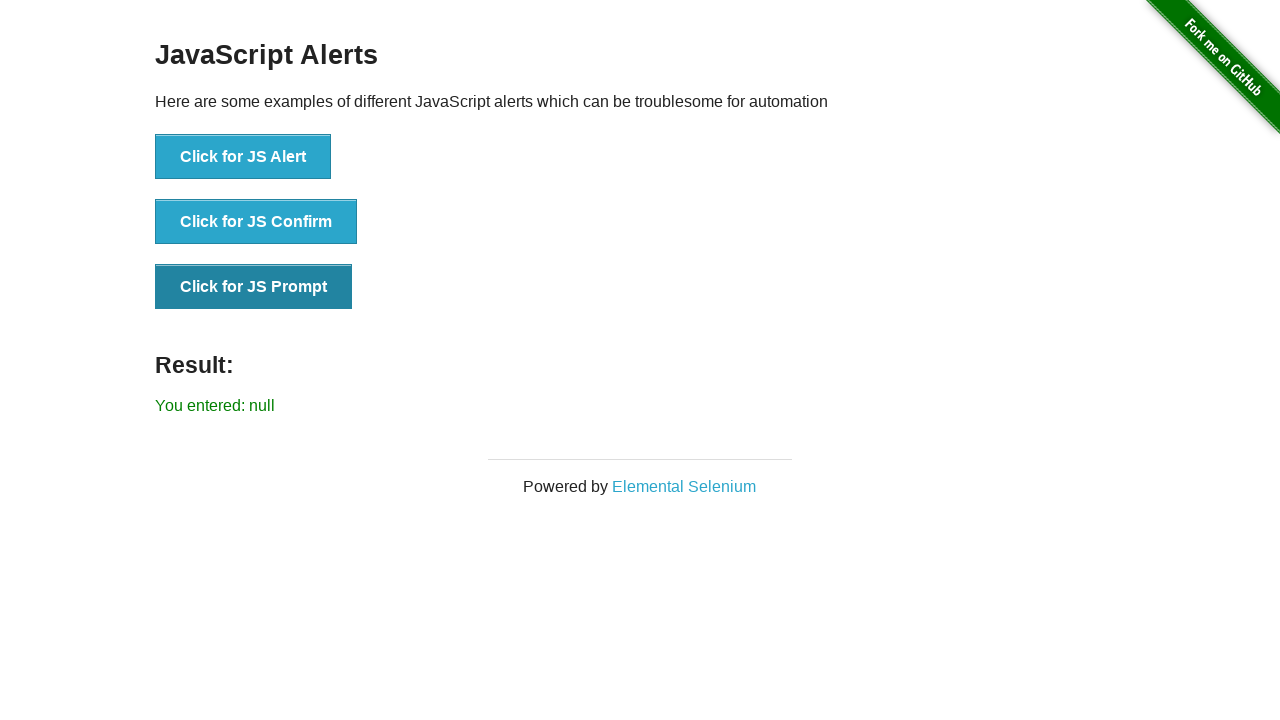